Tests drag and drop functionality by dragging an element and dropping it onto a target drop zone on the jQuery UI demo page

Starting URL: https://jqueryui.com/droppable/

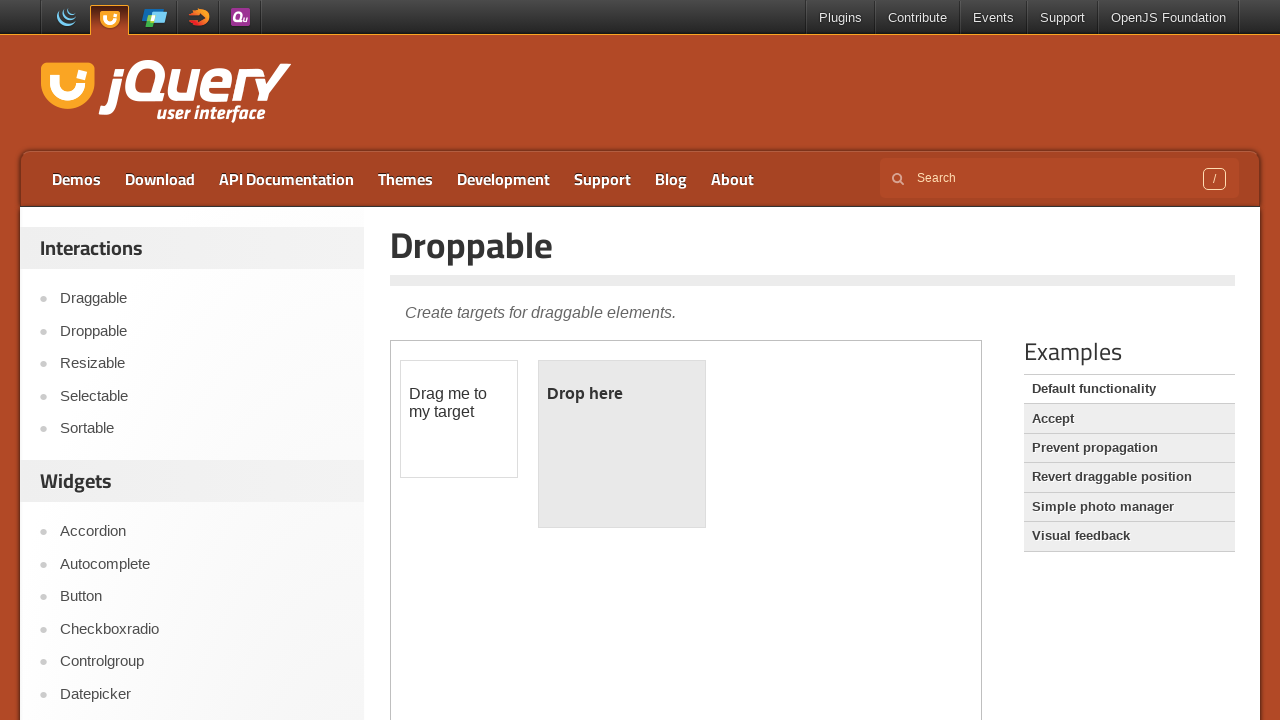

Navigated to jQuery UI droppable demo page
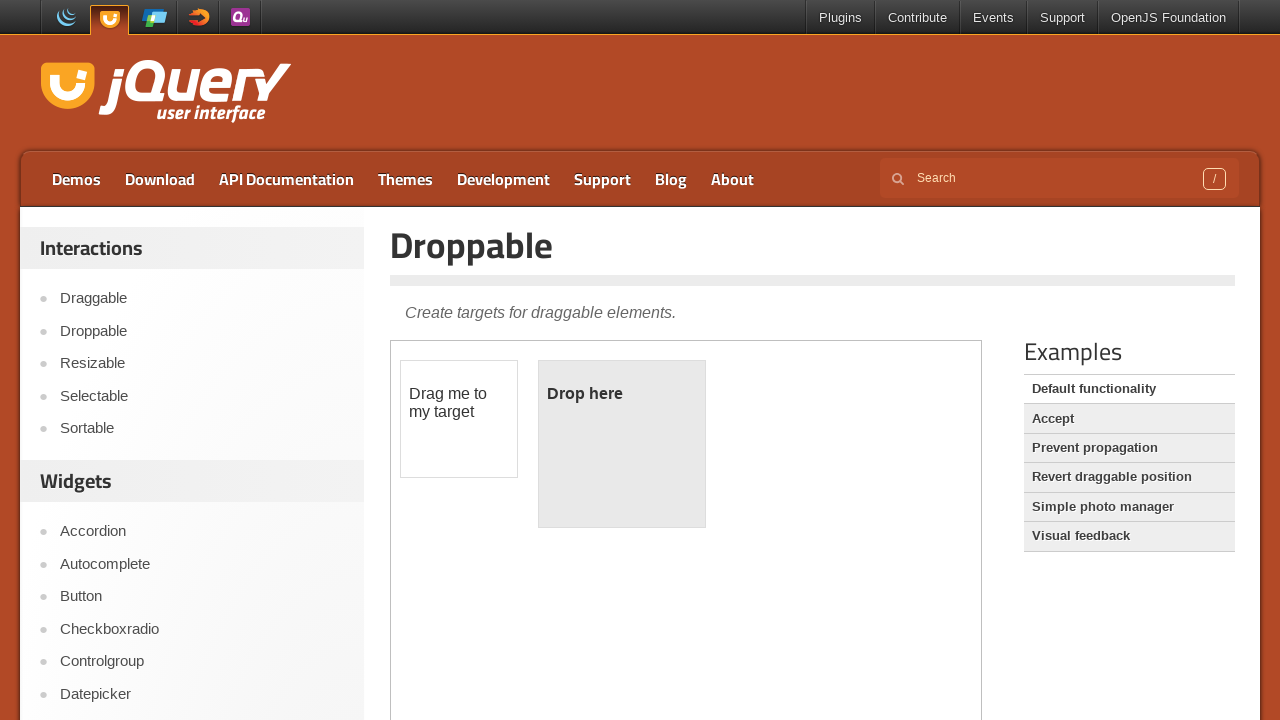

Located iframe containing drag and drop demo
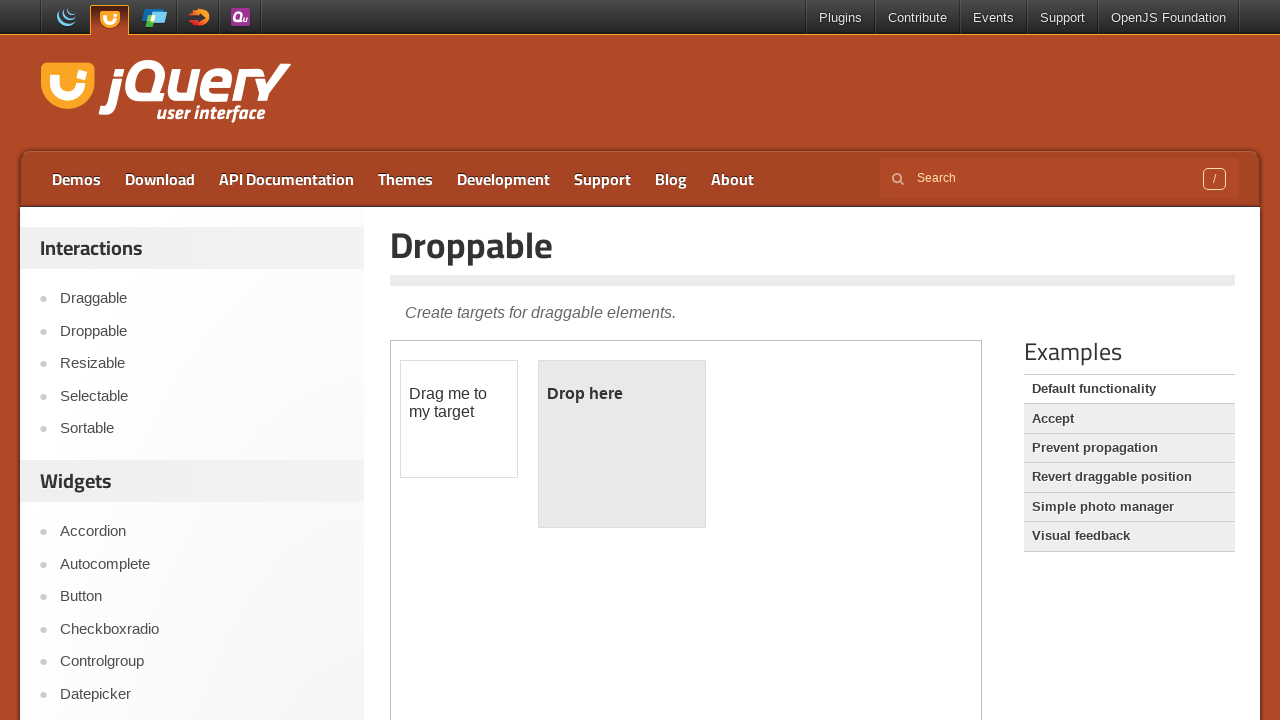

Located draggable element with id 'draggable'
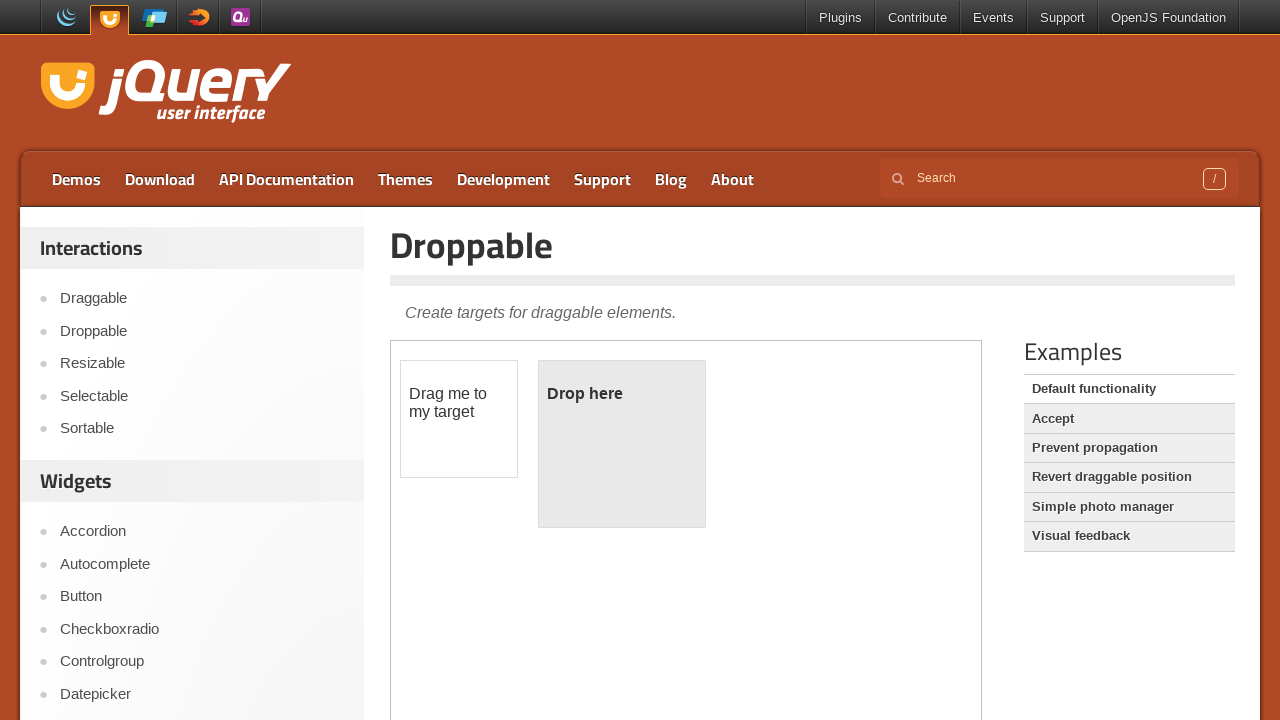

Located droppable target element with id 'droppable'
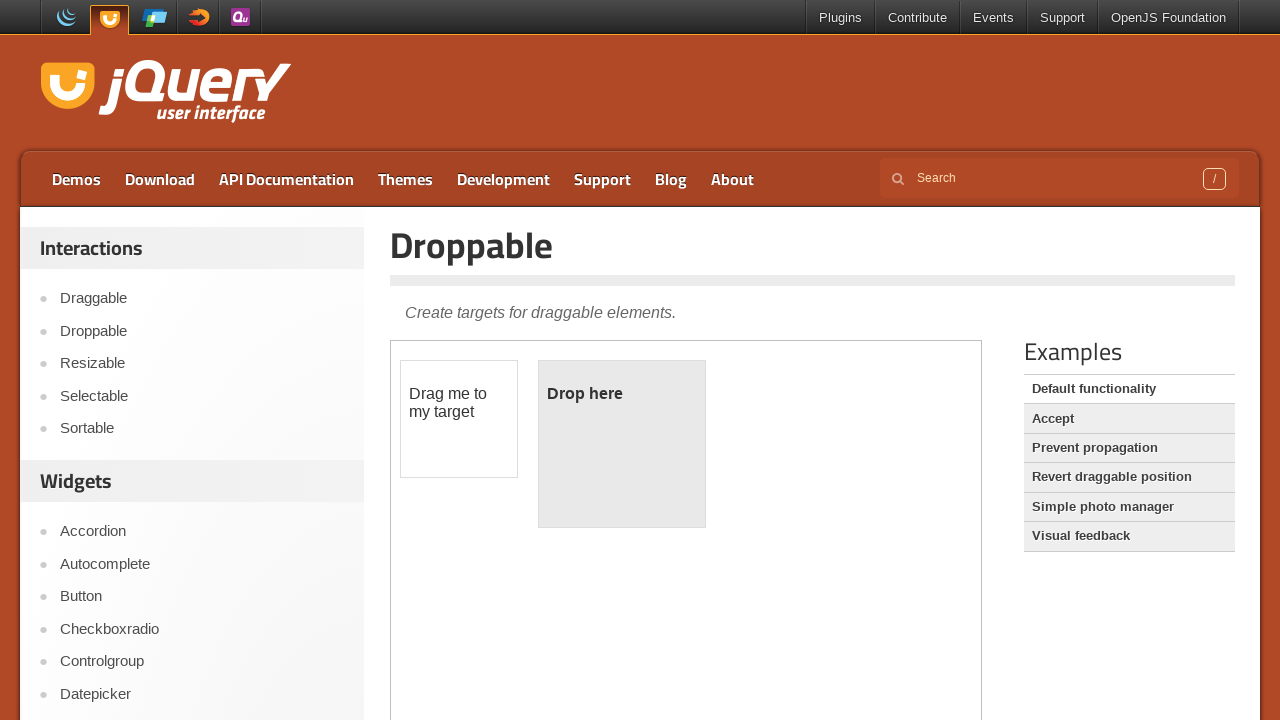

Dragged element onto drop target at (622, 444)
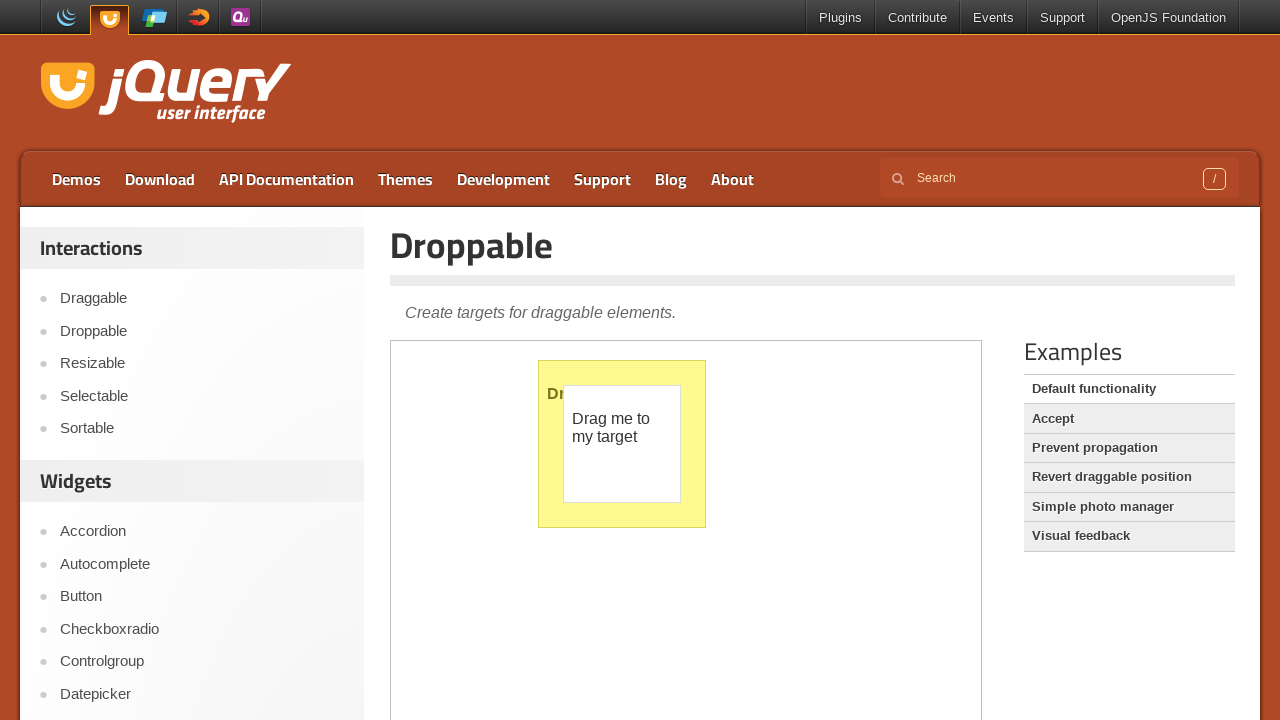

Verified drop was successful - 'Dropped!' text appeared
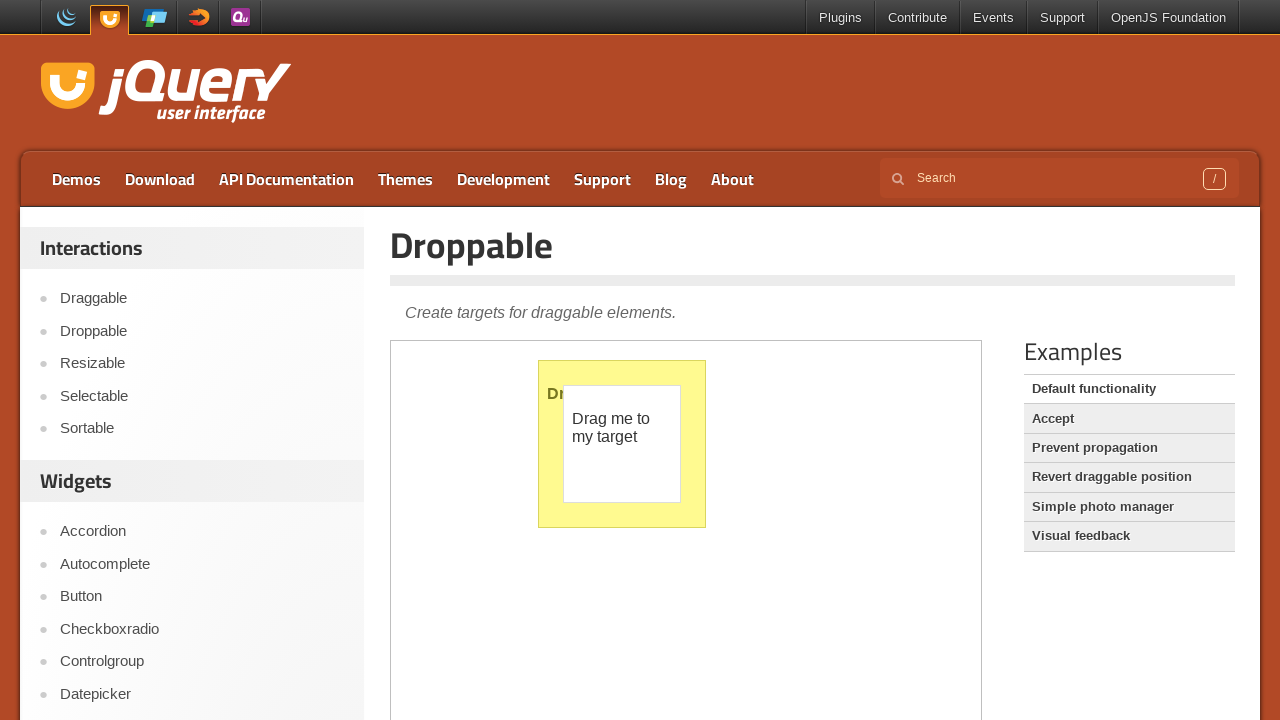

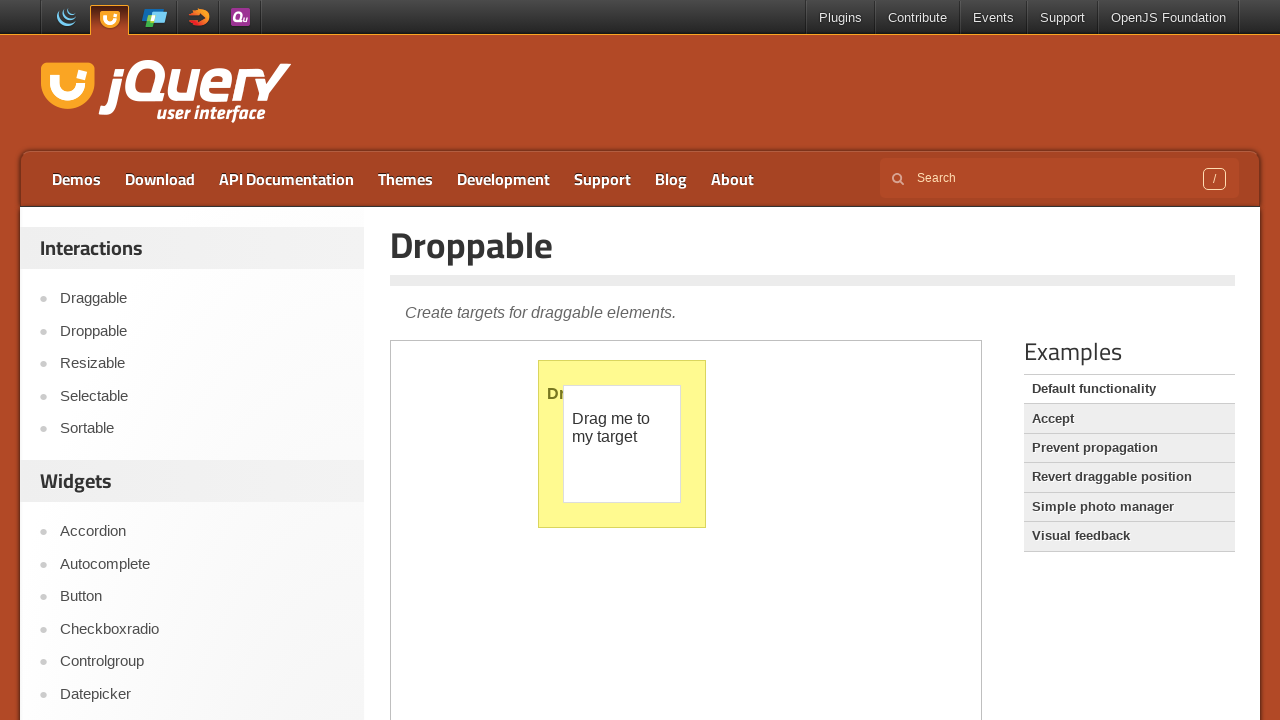